Tests input field and textarea elements by entering text and verifying the values are correctly set

Starting URL: https://www.w3schools.com/tags/tryit.asp?filename=tryhtml5_textarea_form

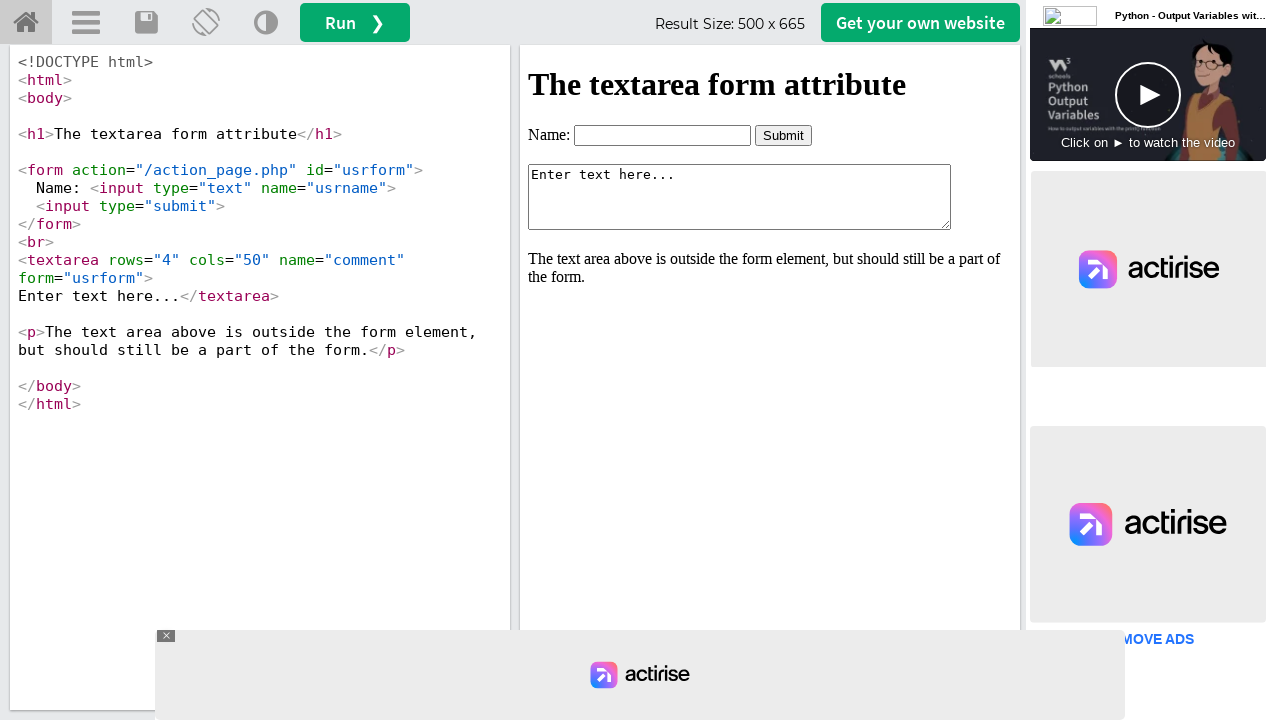

Located iframe containing the form
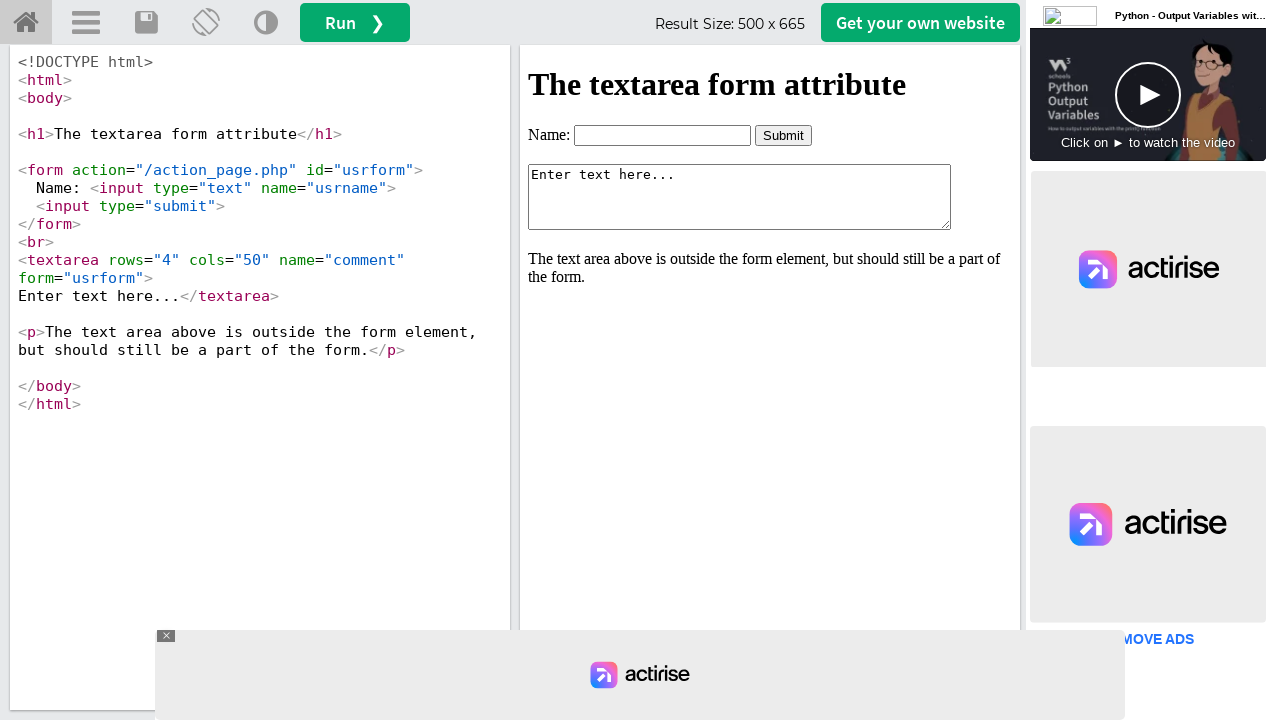

Filled input field with 'hello' on iframe#iframeResult >> nth=0 >> internal:control=enter-frame >> input[name="usrn
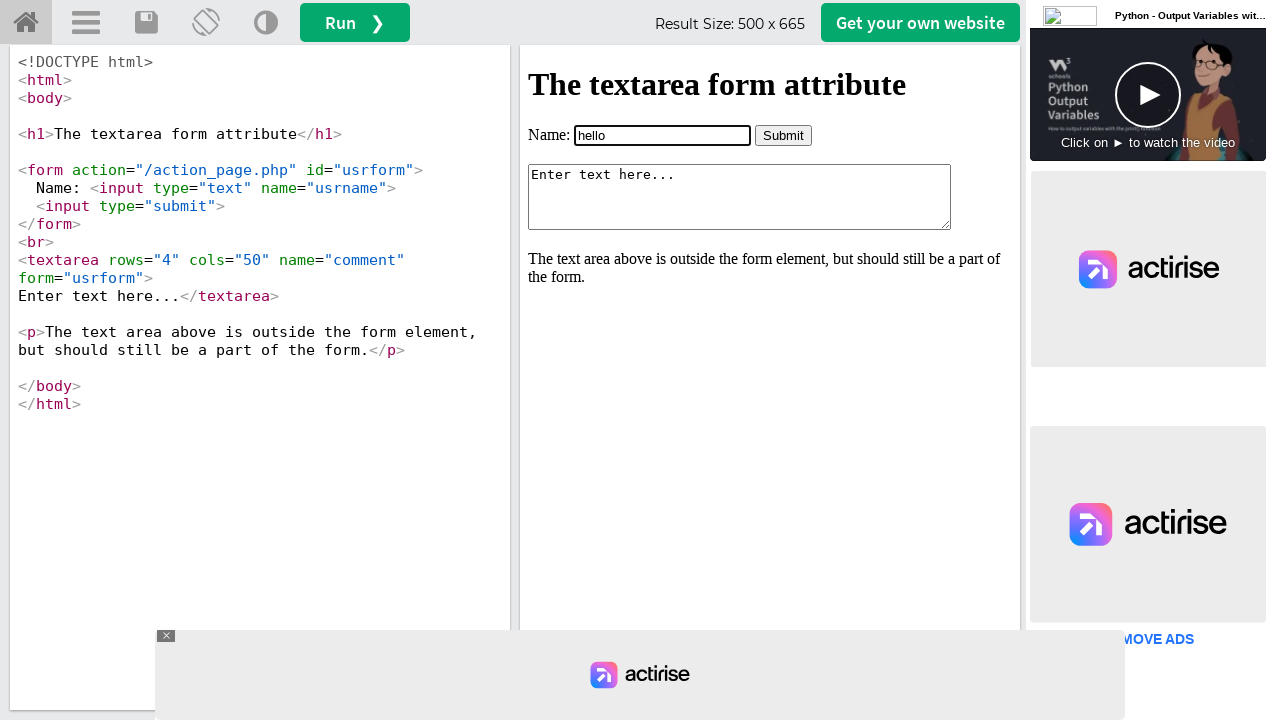

Cleared textarea field on iframe#iframeResult >> nth=0 >> internal:control=enter-frame >> textarea[name="c
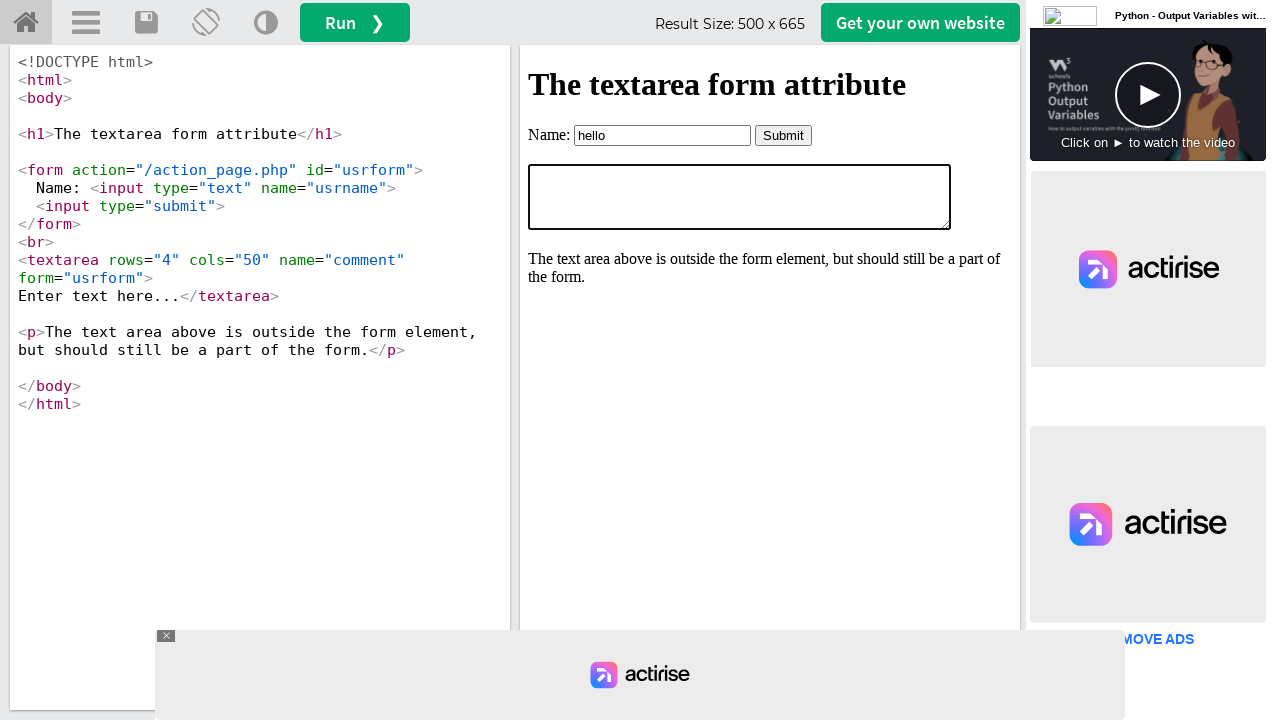

Filled textarea field with 'world' on iframe#iframeResult >> nth=0 >> internal:control=enter-frame >> textarea[name="c
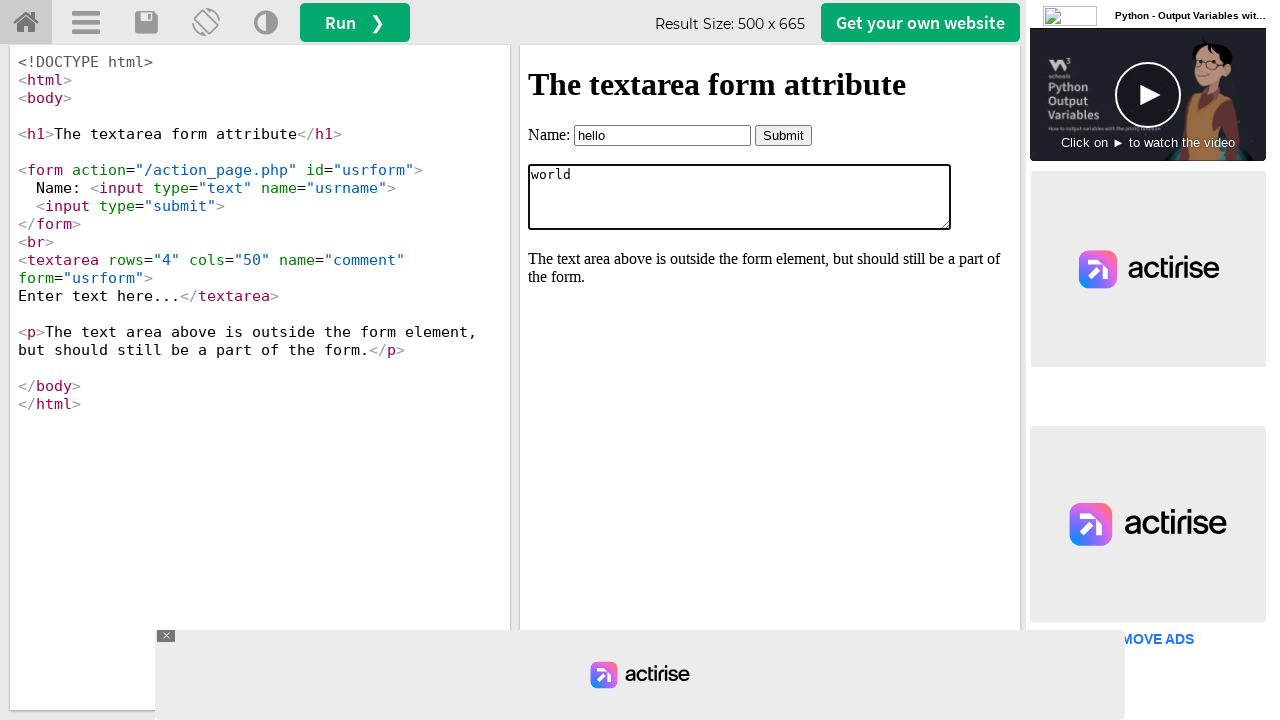

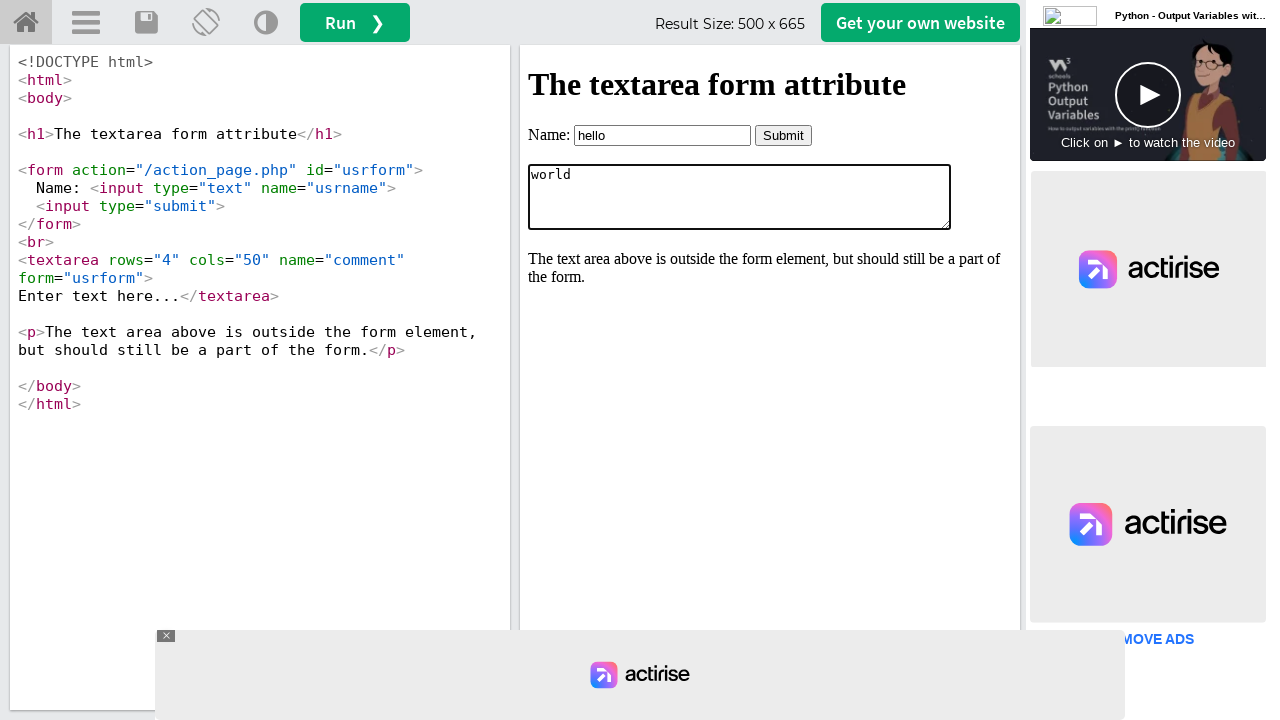